Waits for a loading spinner to disappear and then retrieves the source attribute from the third image on the page

Starting URL: https://bonigarcia.dev/selenium-webdriver-java/loading-images.html

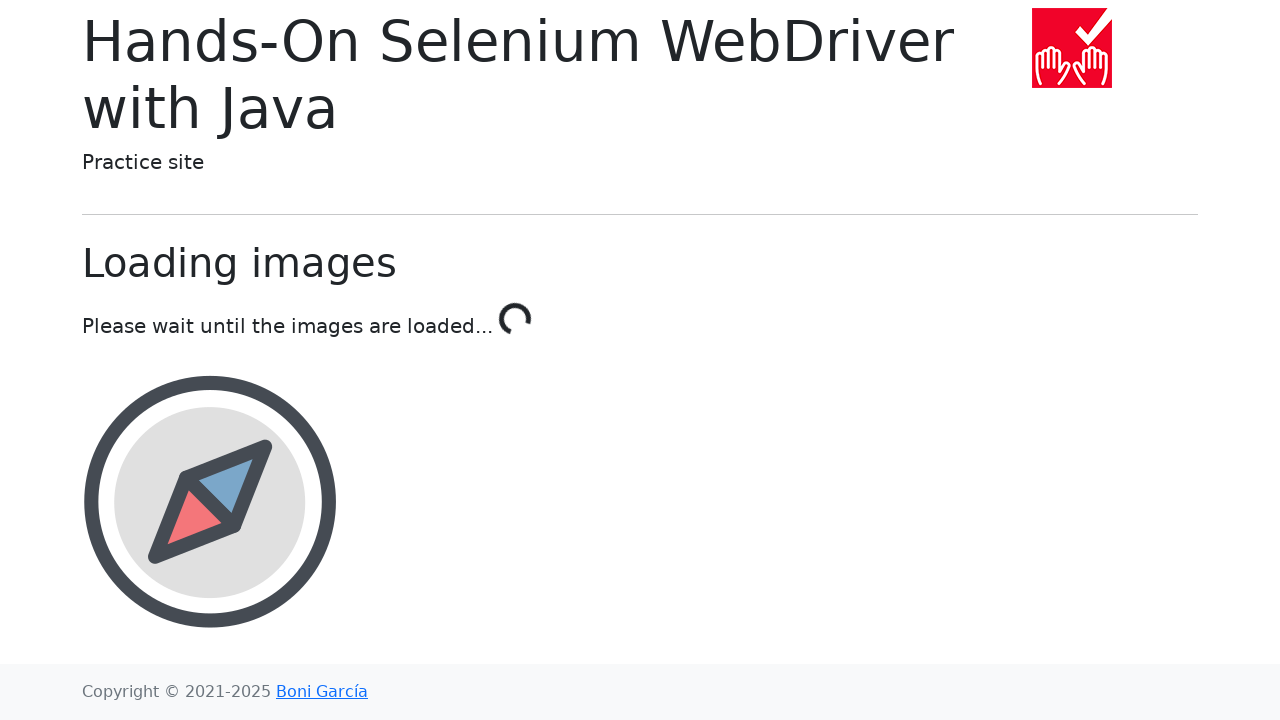

Loading spinner disappeared
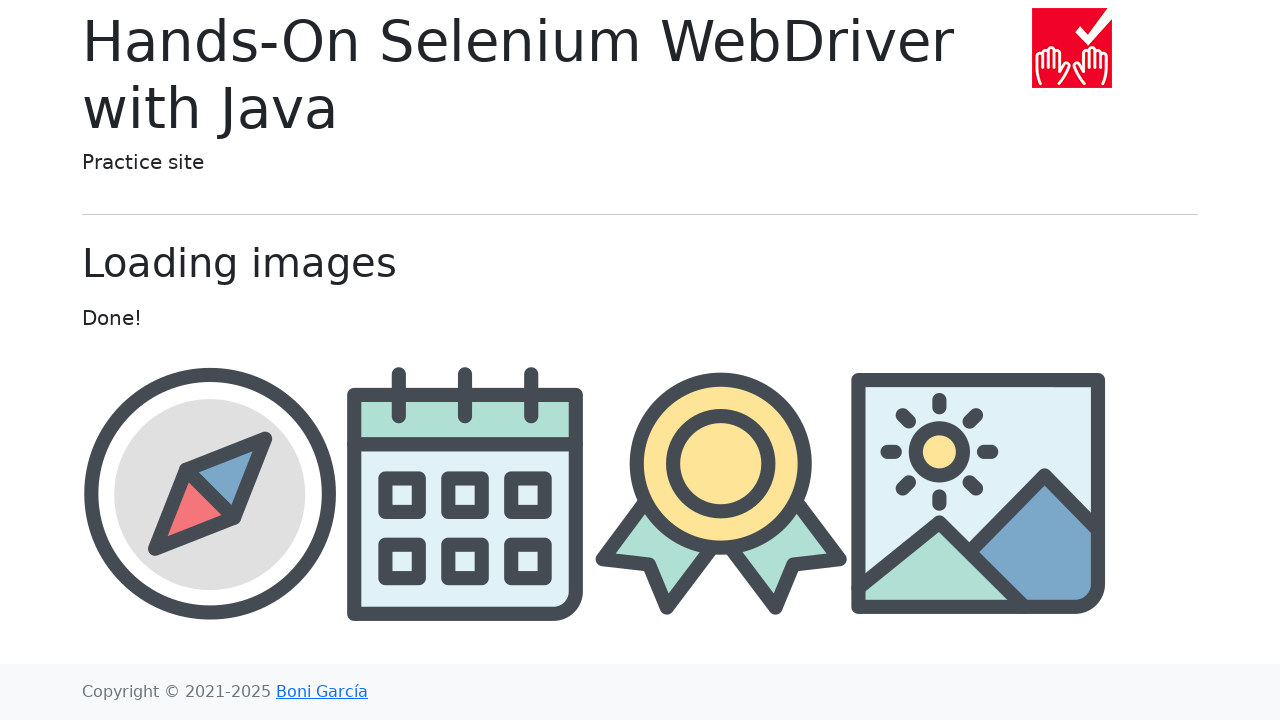

Retrieved src attribute from the third image
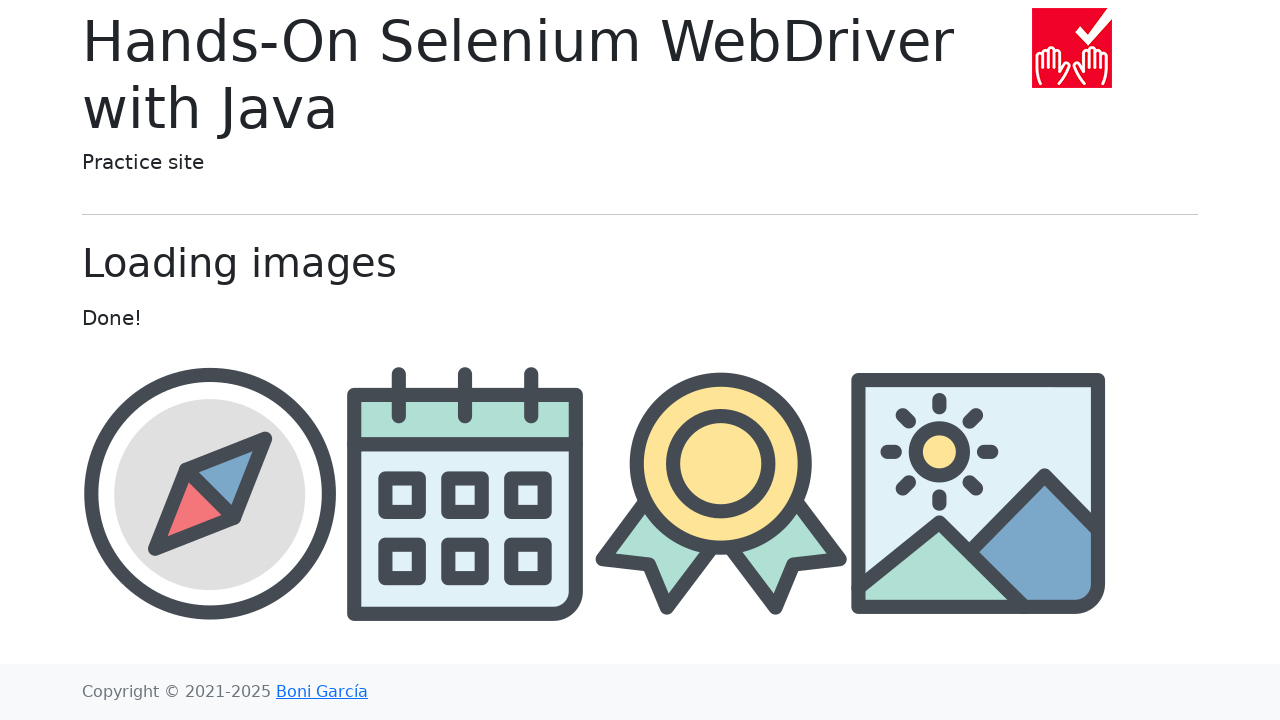

Verified that image source was successfully retrieved
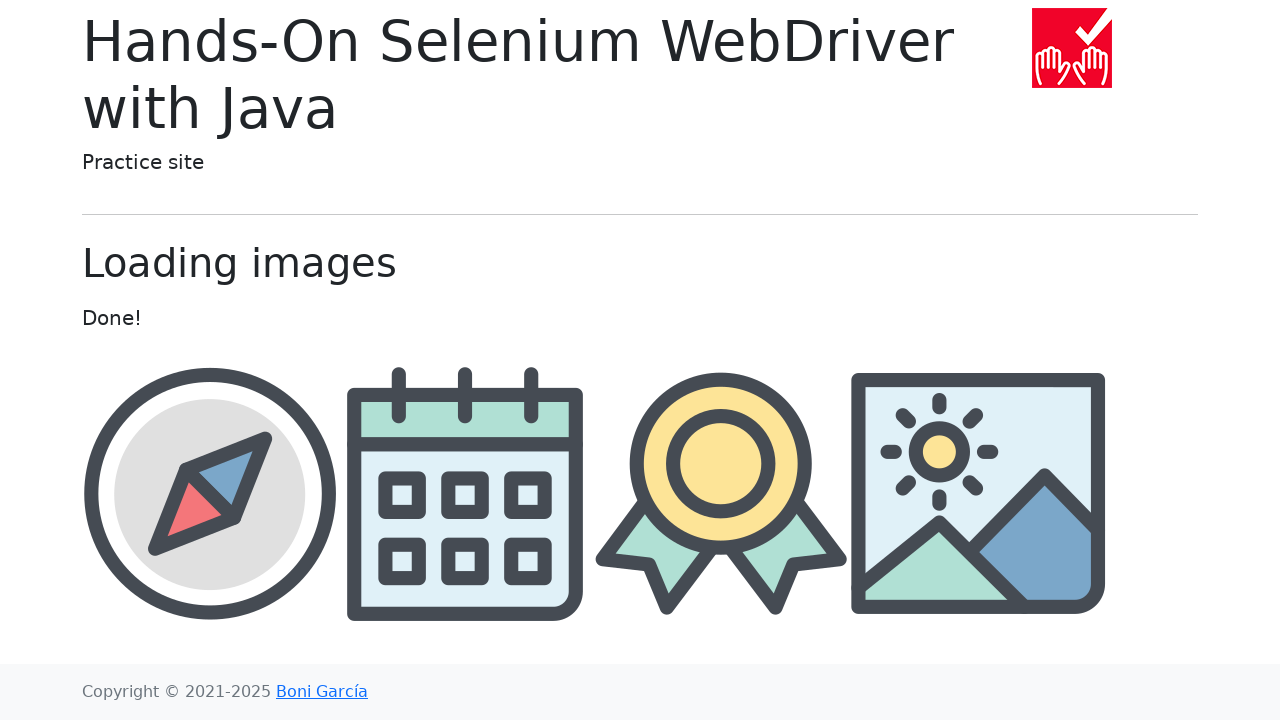

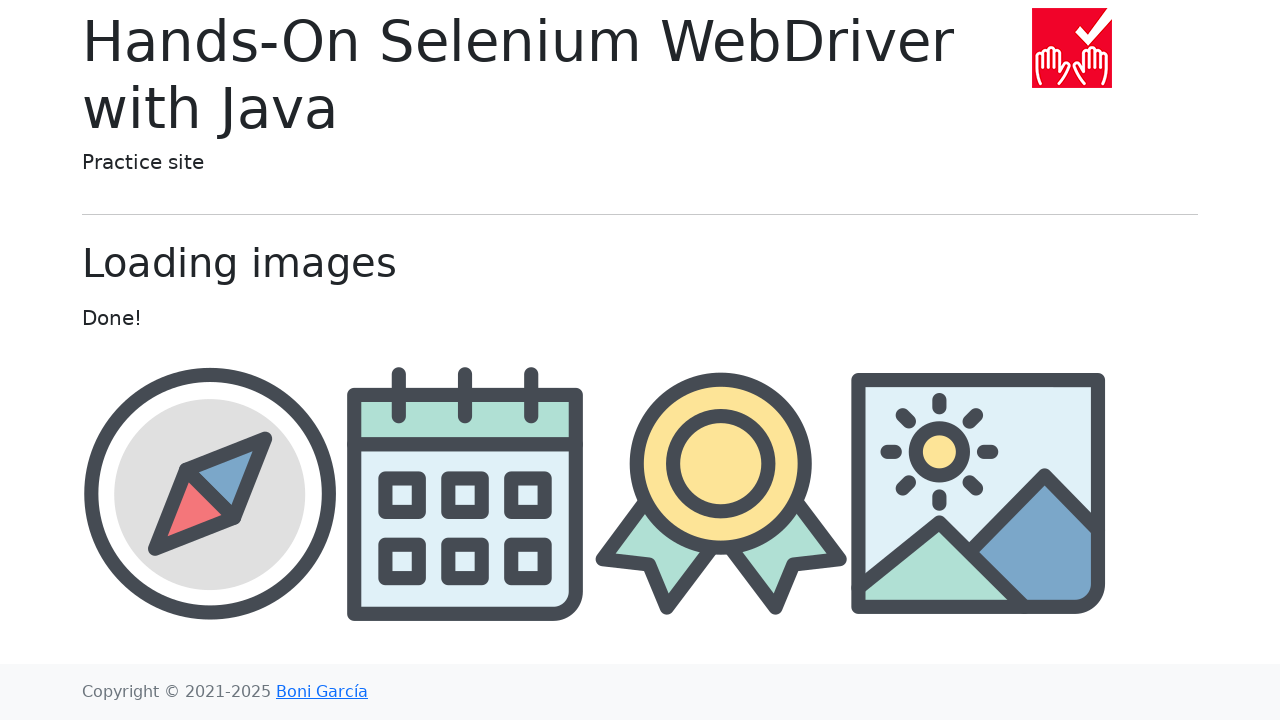